Tests various link interactions on a practice page including clicking links by text, partial text, navigating back, and verifying link behavior including checking for broken links.

Starting URL: https://leafground.com/link.xhtml

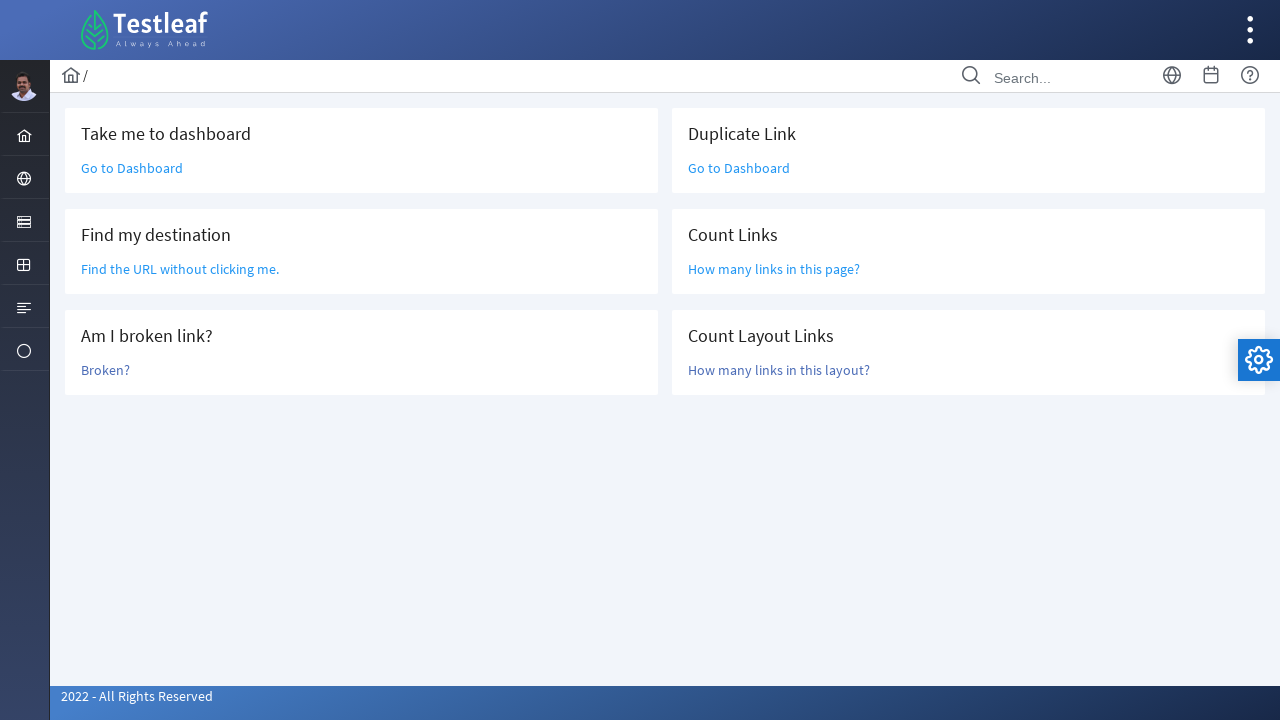

Clicked 'Go to Dashboard' link at (132, 168) on a:text('Go to Dashboard')
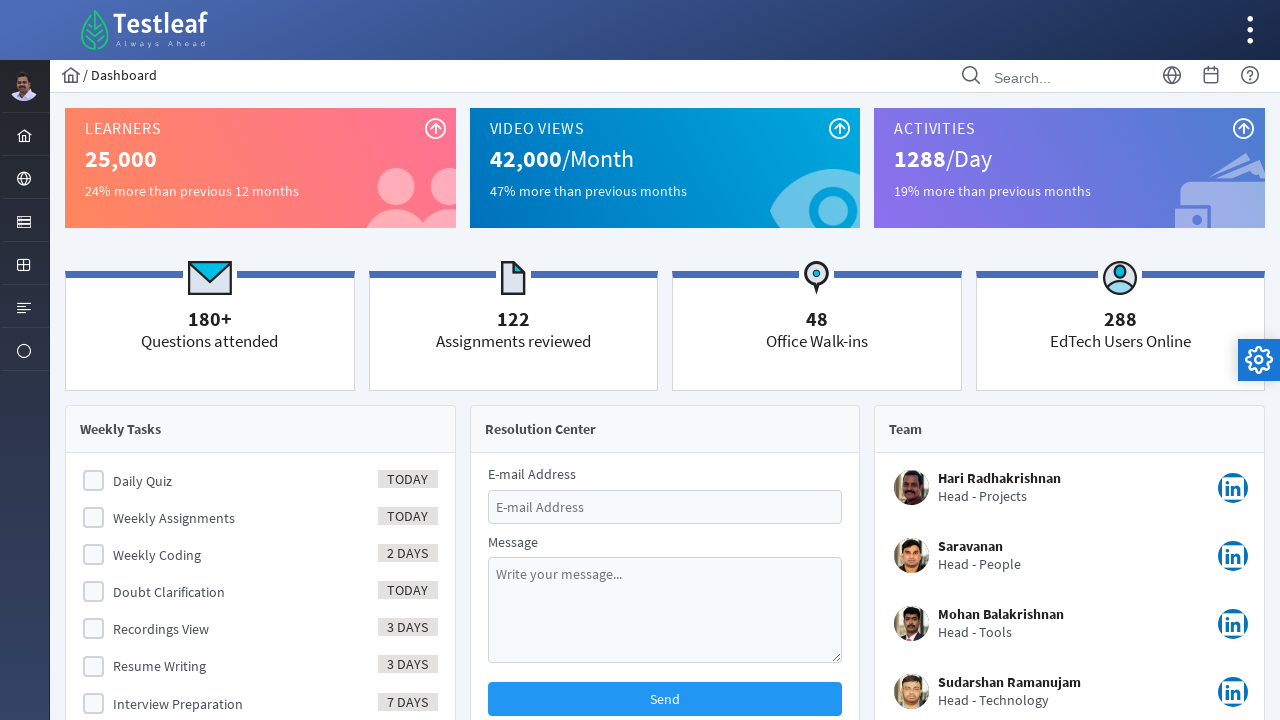

Navigated back from Dashboard
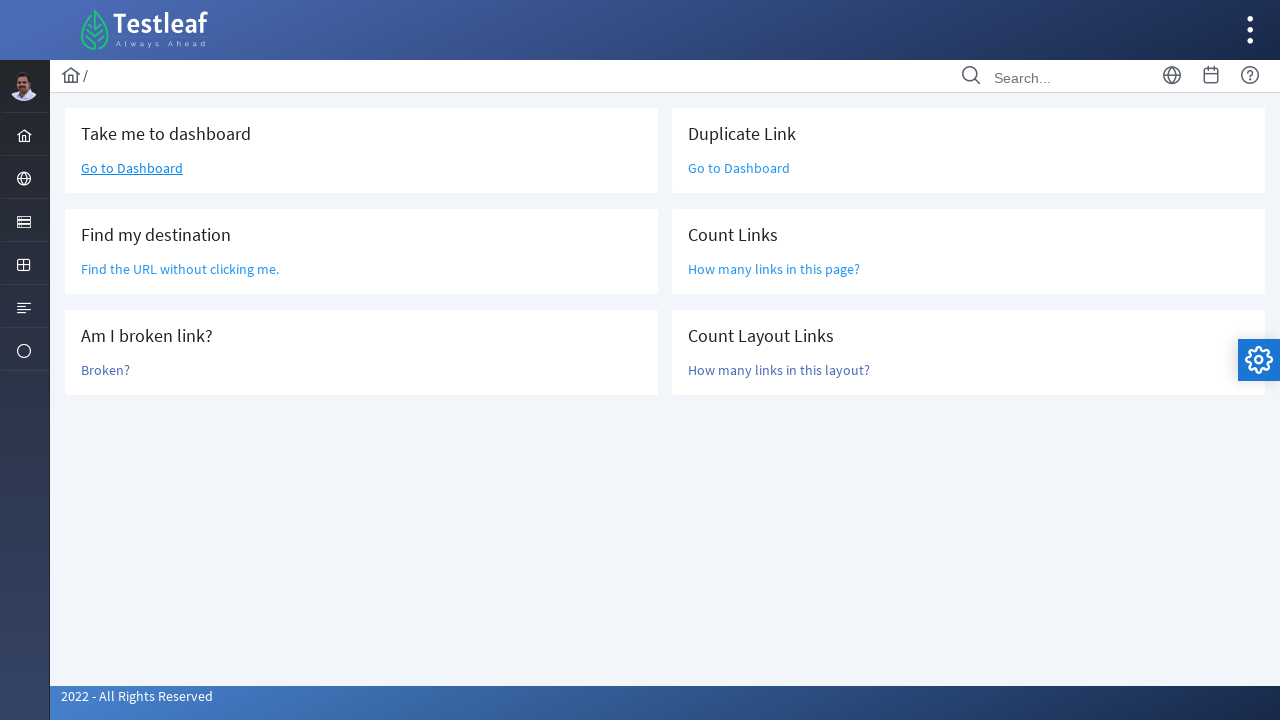

Located link matching 'Find the URL' text
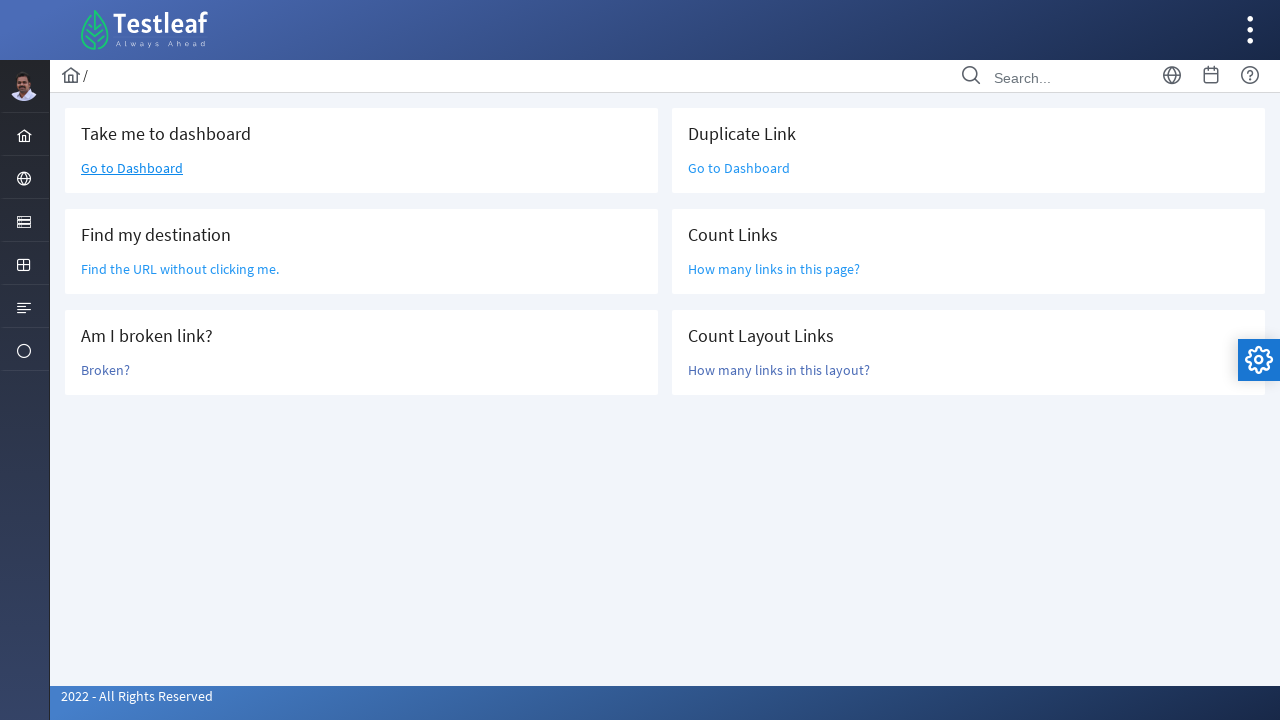

Retrieved href attribute: /grid.xhtml
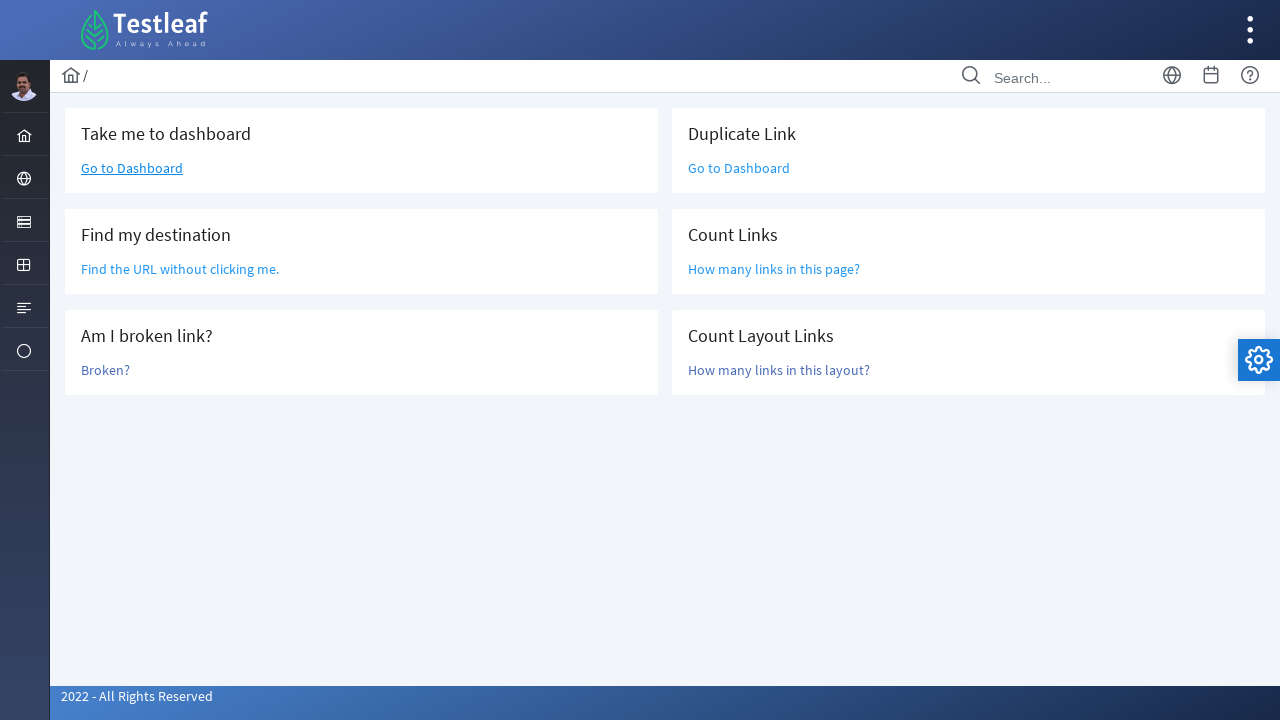

Clicked 'Broken?' link at (106, 370) on a:text('Broken?')
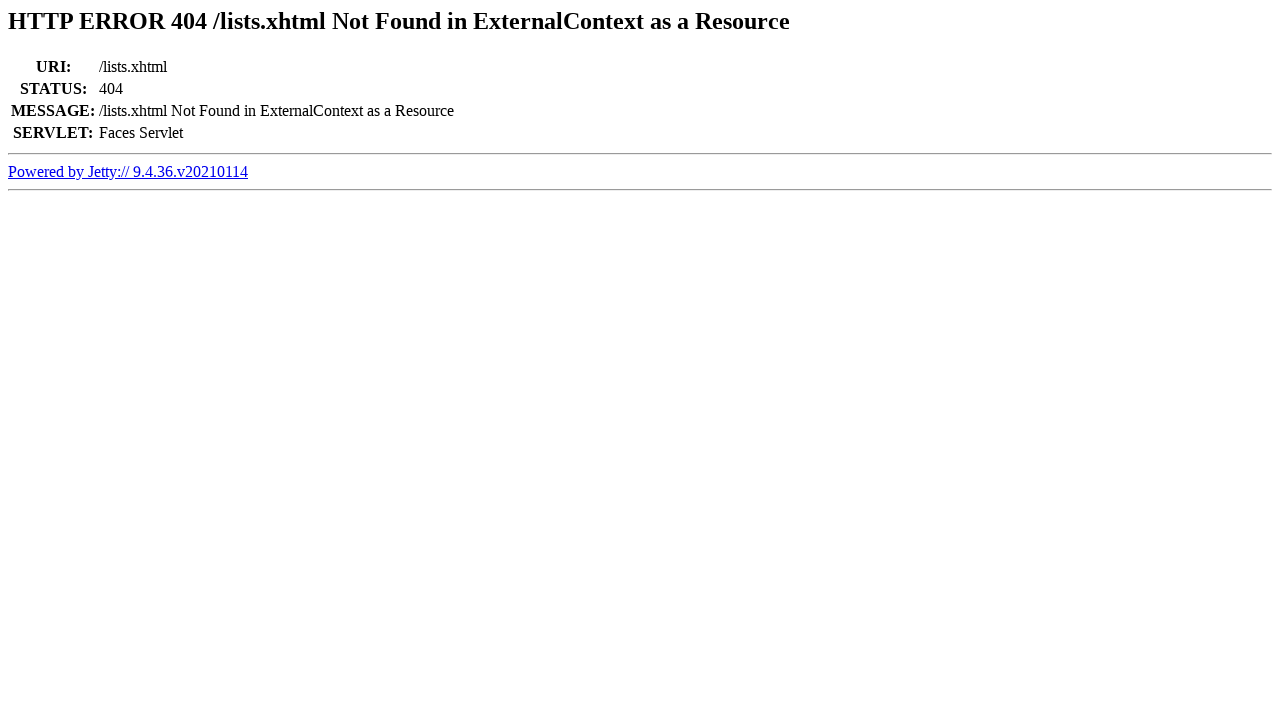

Retrieved page title: Error 404 /lists.xhtml Not Found in ExternalContext as a Resource
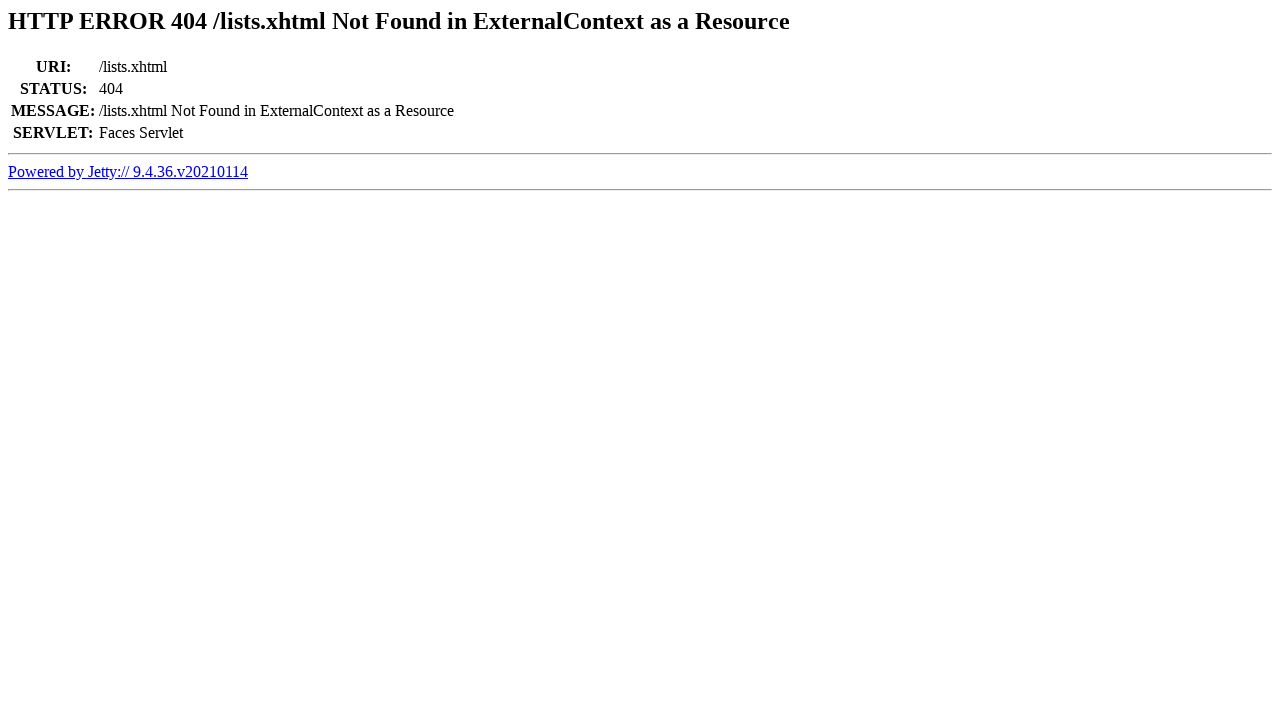

Confirmed link is broken (404 in title)
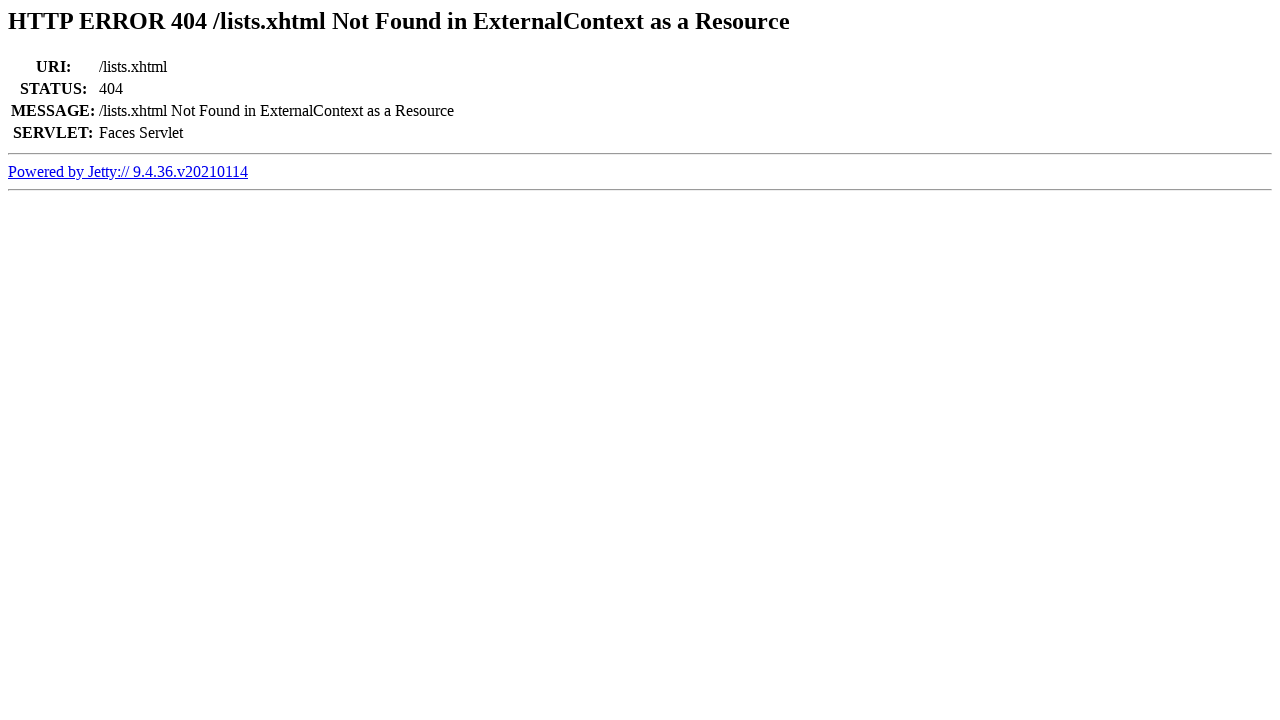

Navigated back from broken link
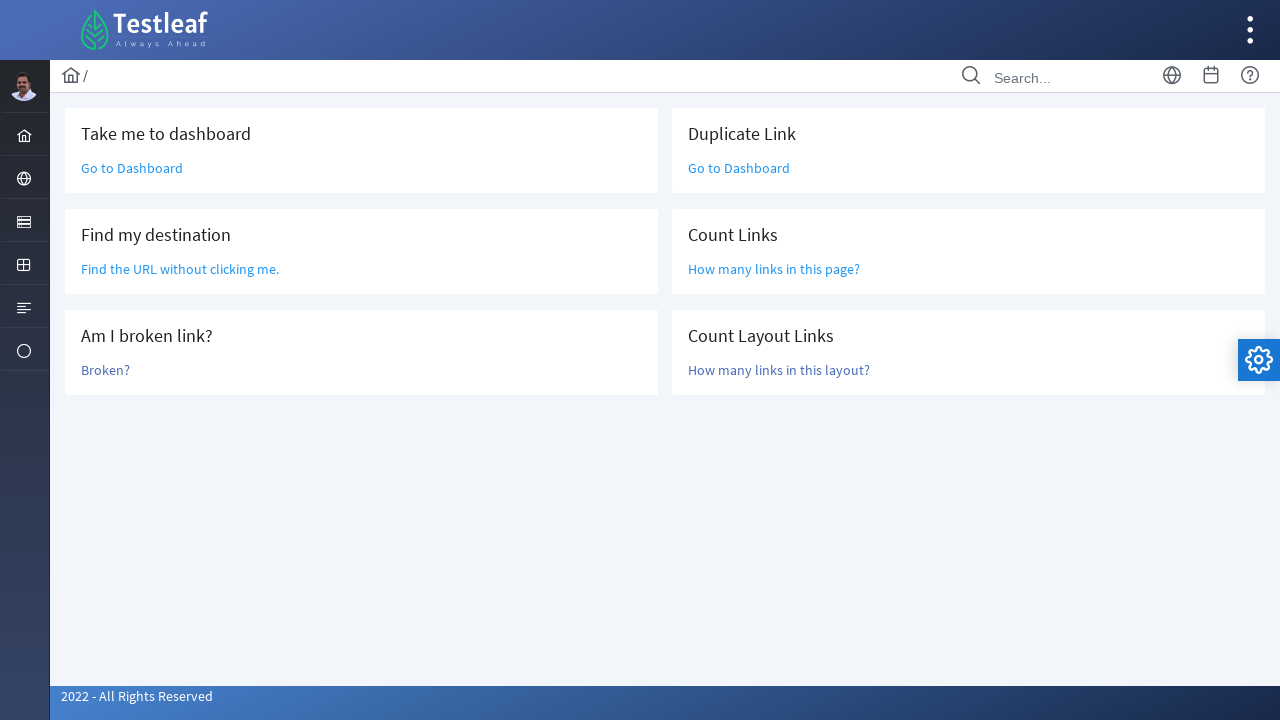

Clicked 'Go to Dashboard' link (second time) at (132, 168) on a:text('Go to Dashboard')
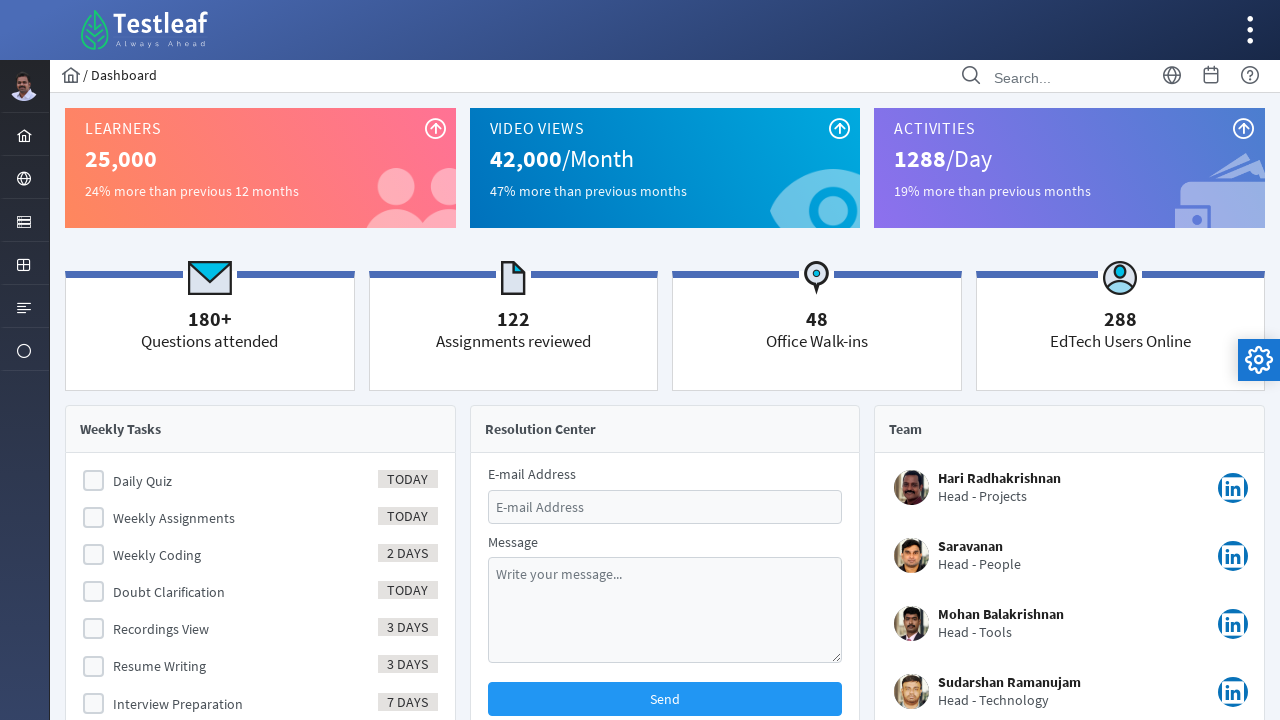

Navigated back from Dashboard (second time)
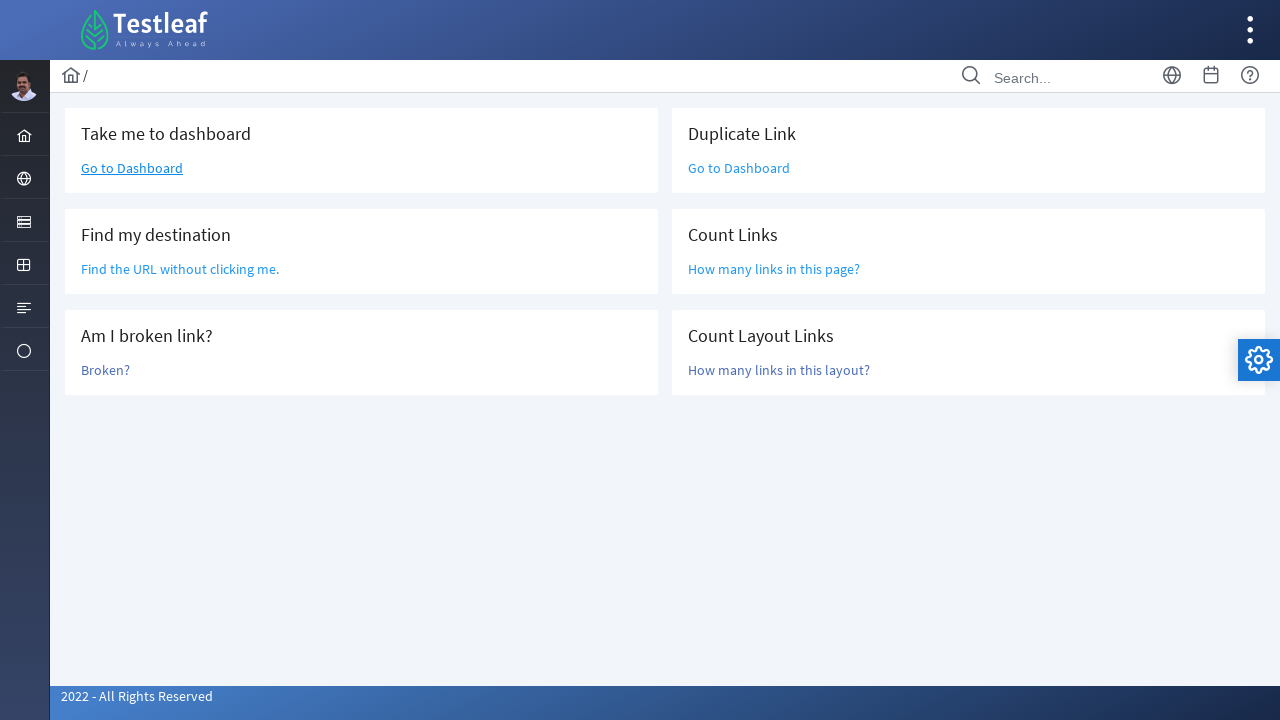

Located all link elements on the page
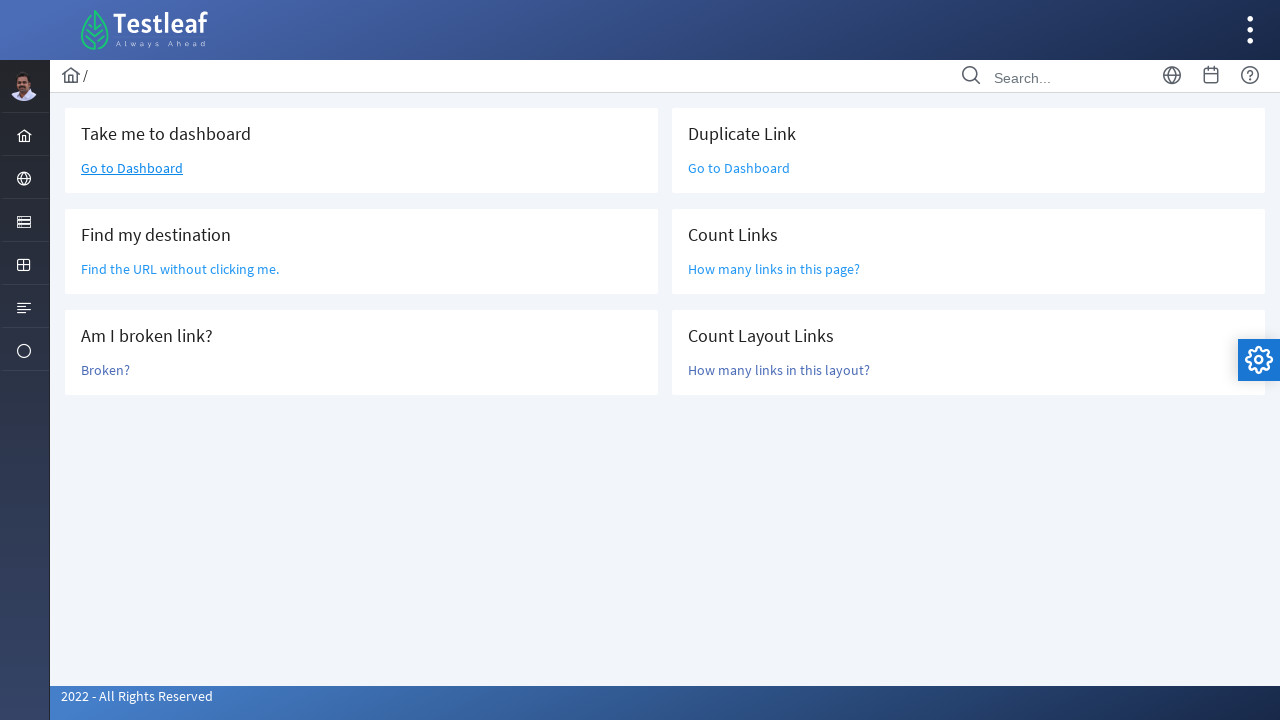

Counted total links on page: 47
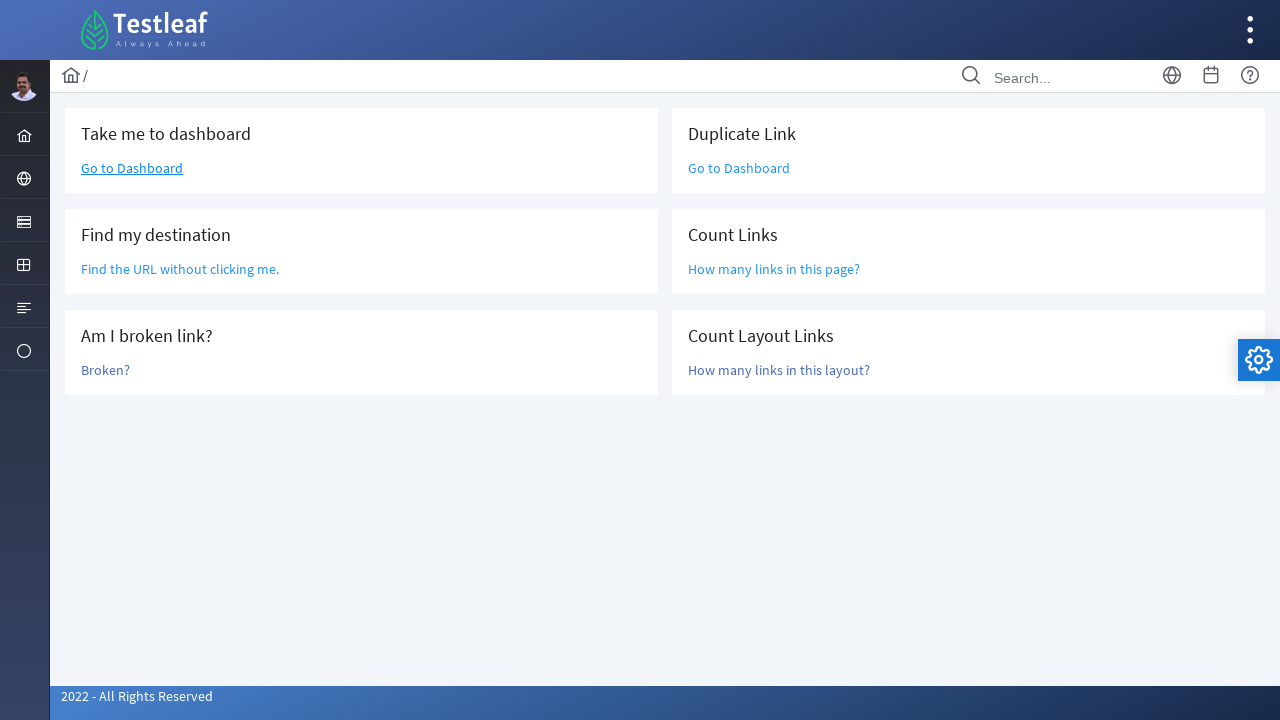

Located .layout-main-content element
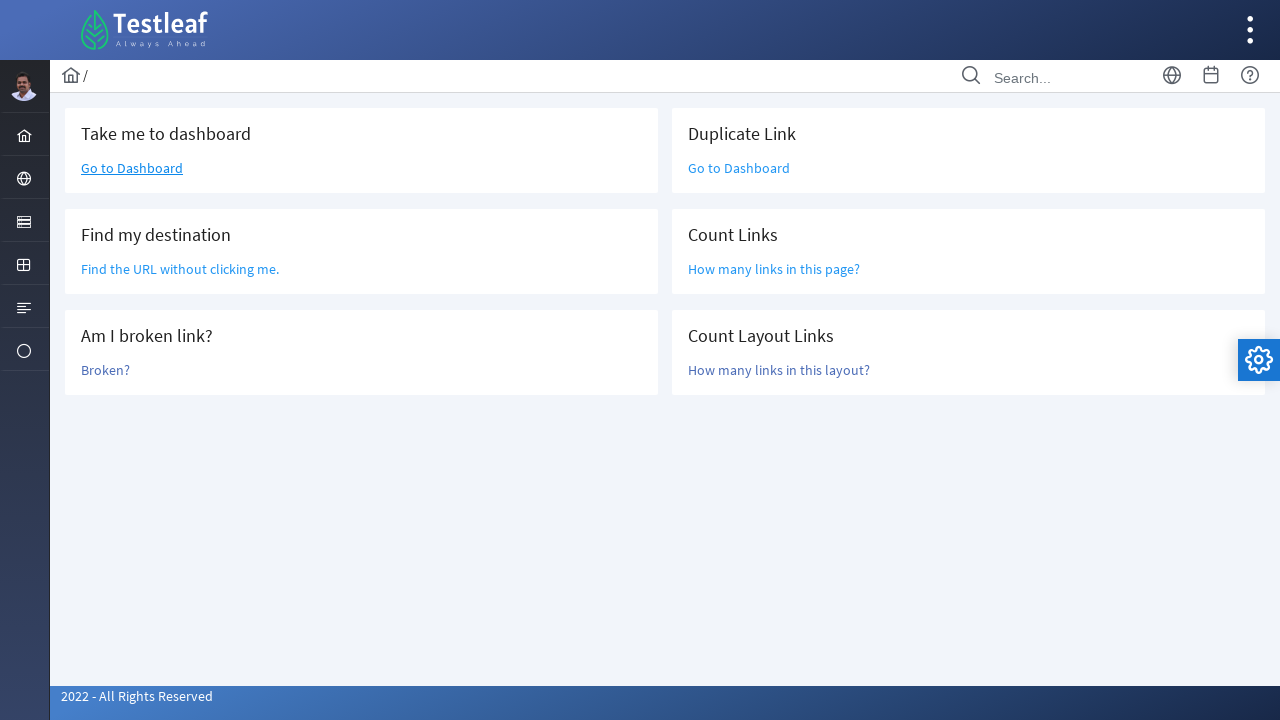

Located links within layout main content area
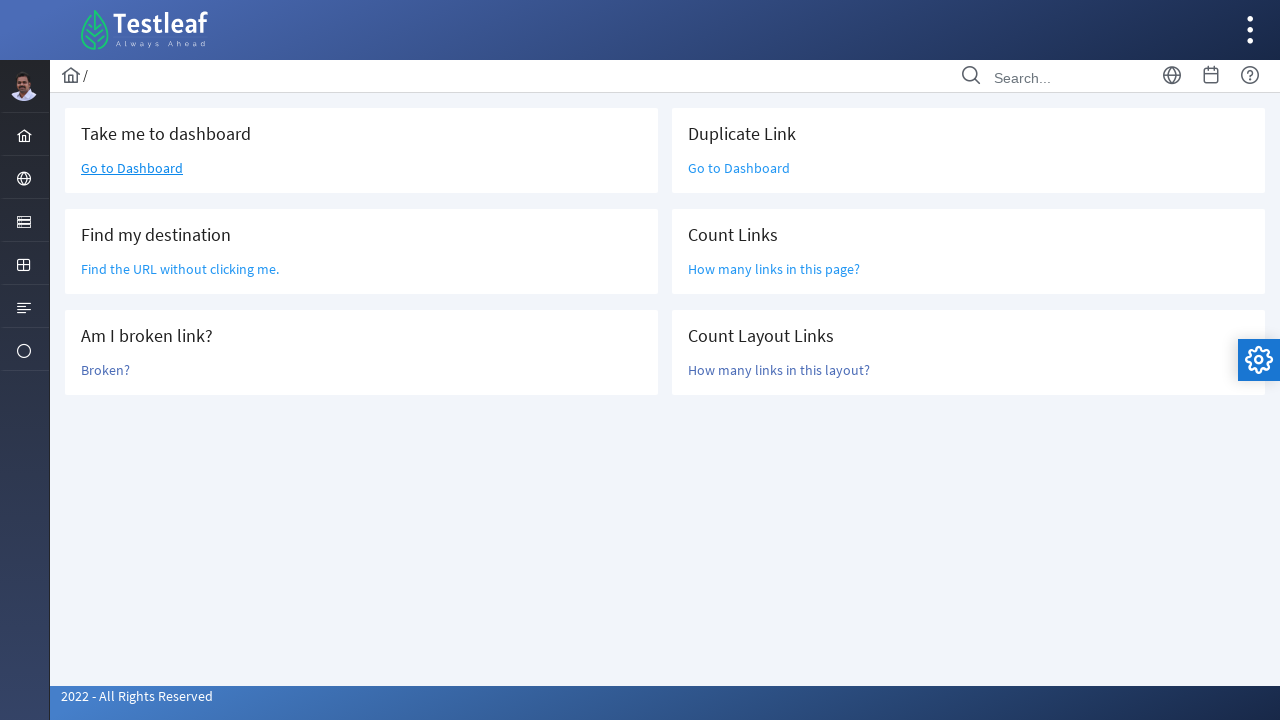

Counted links in layout main content: 6
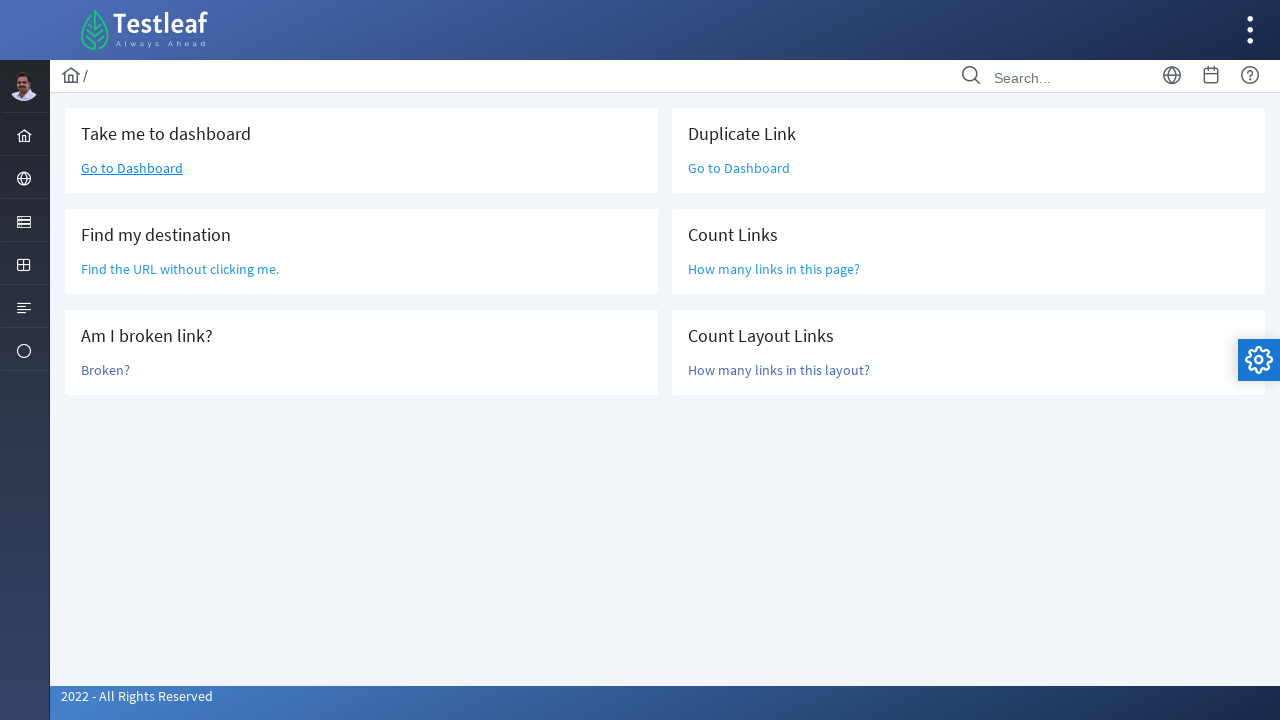

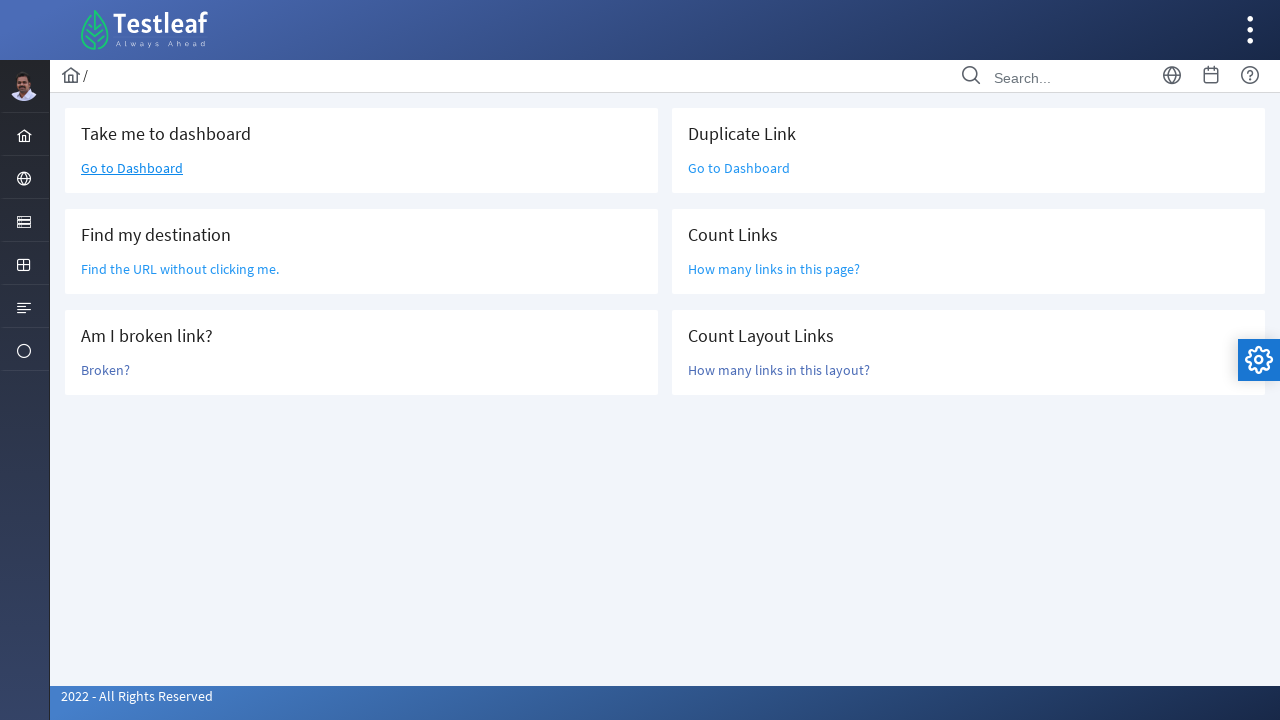